Opens a new window, switches to it, verifies content, and returns to the main window

Starting URL: https://demoqa.com/browser-windows

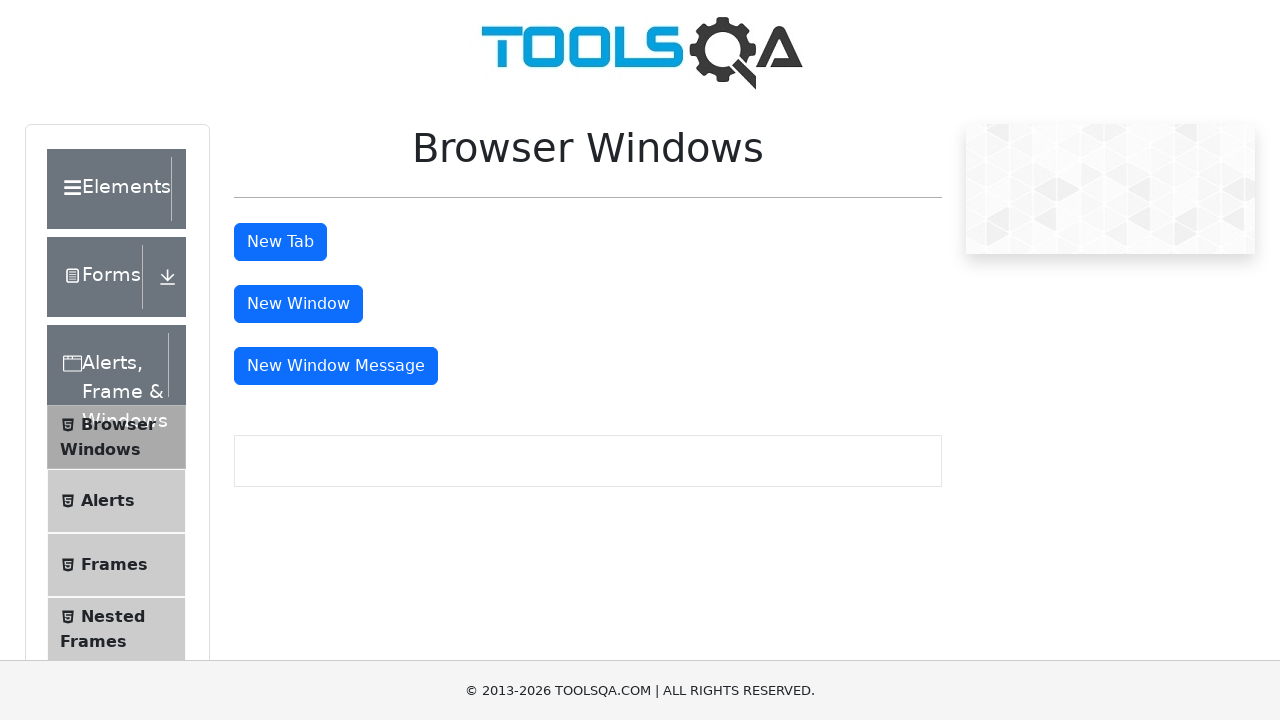

Clicked button to open new window at (298, 304) on #windowButton
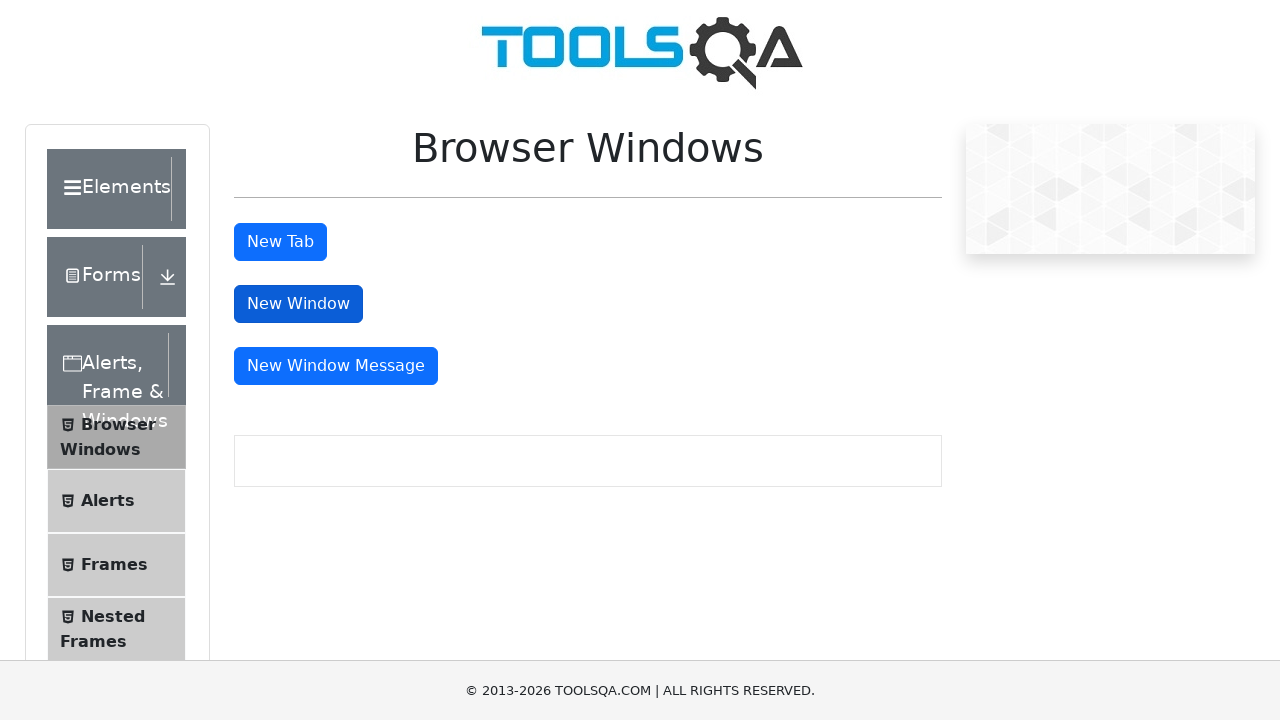

New window opened and captured
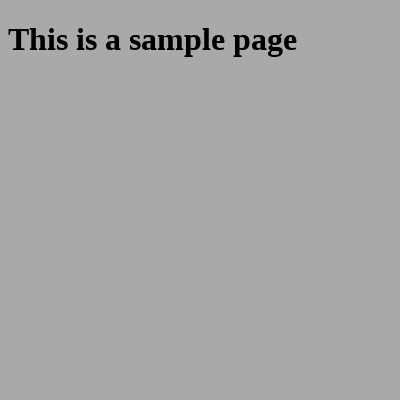

New window finished loading
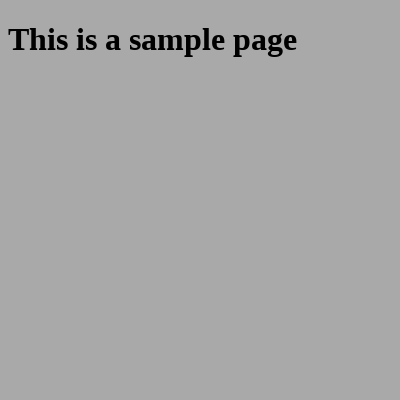

Retrieved heading text from new window
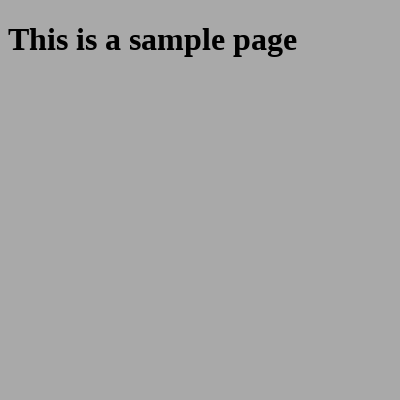

Verified heading contains 'This is a sample page'
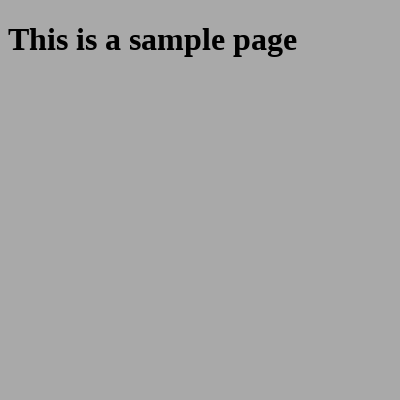

Closed new window and returned to main window
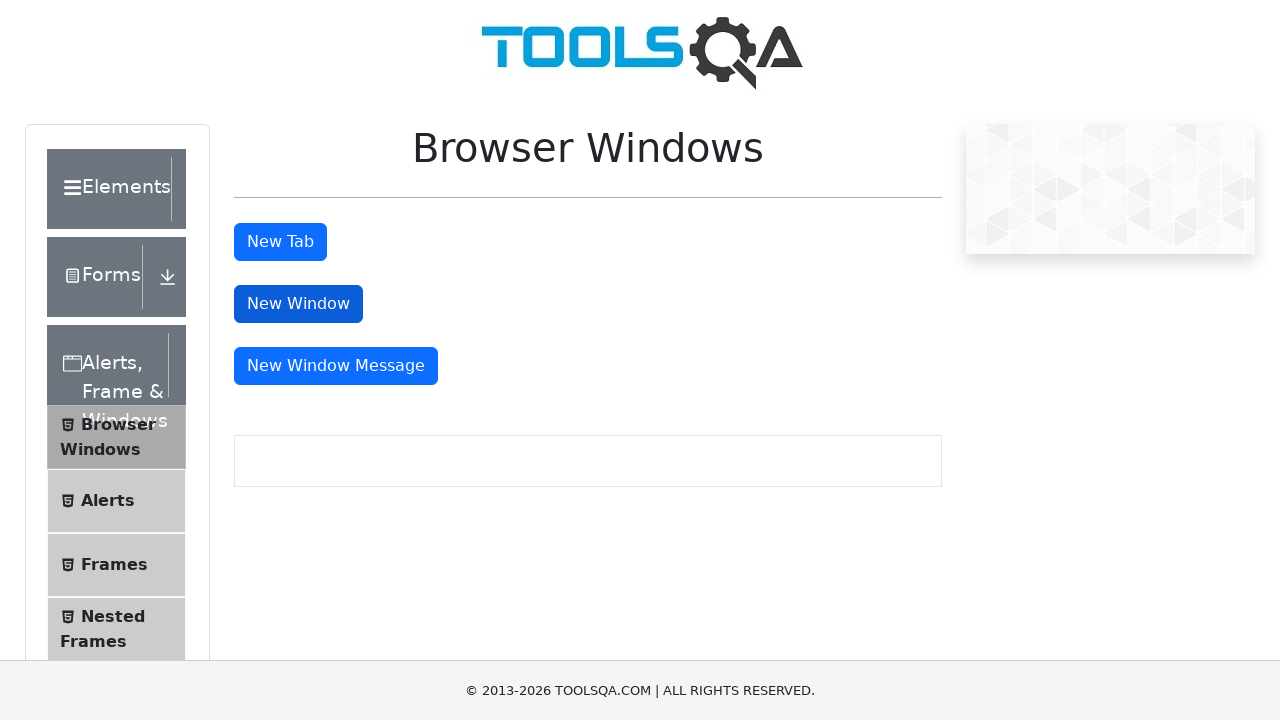

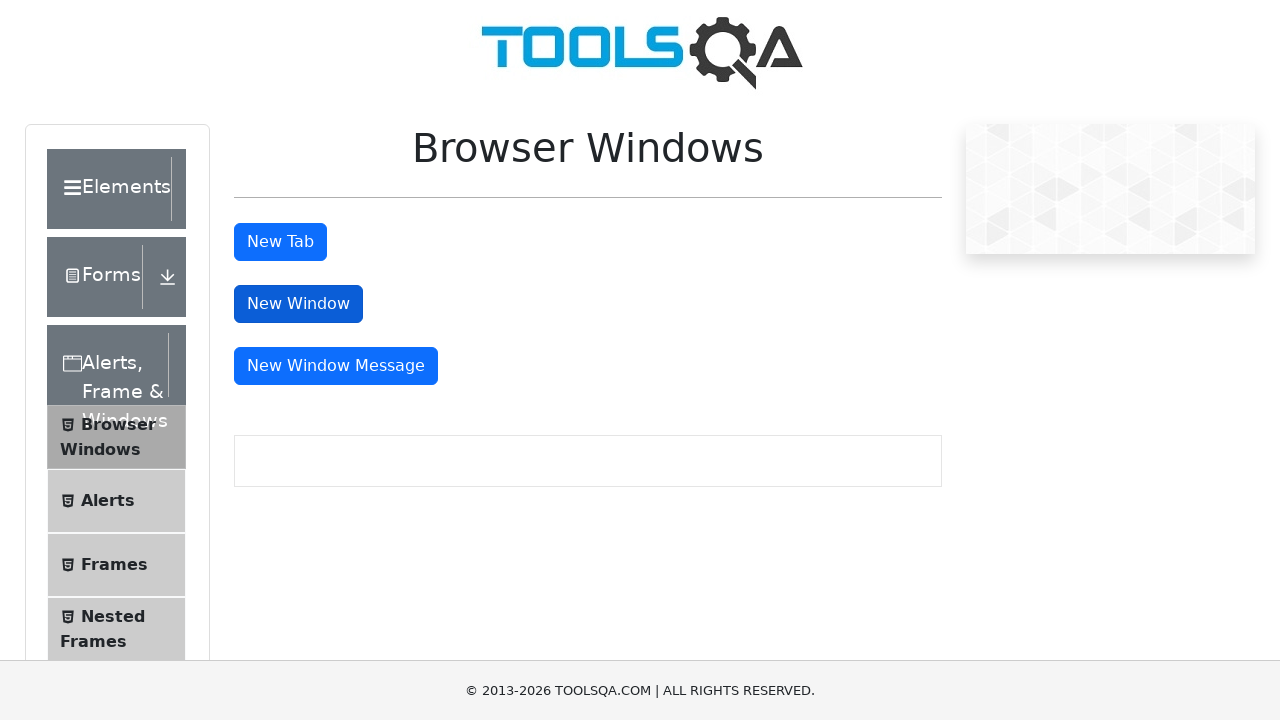